Tests that typing in the park name search field displays autocomplete suggestions with matching parks starting with the letter J.

Starting URL: https://bcparks.ca/

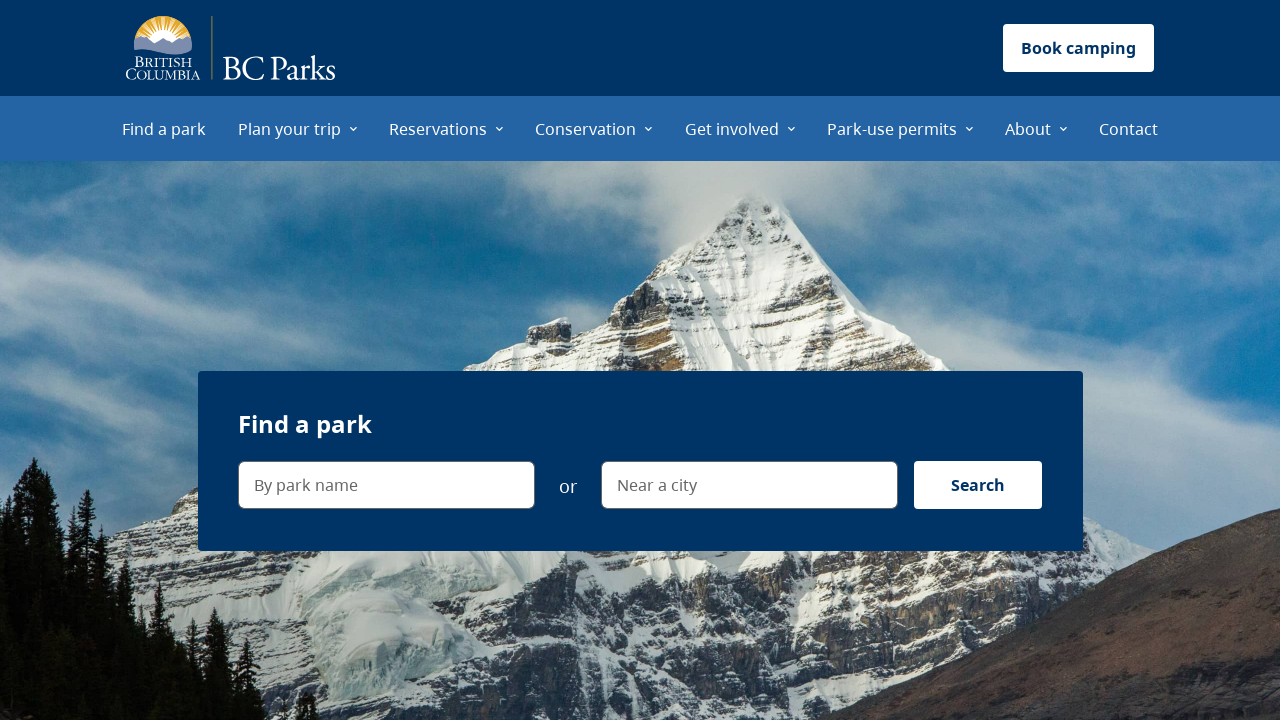

Clicked on 'Find a park' menu item at (164, 128) on internal:role=menuitem[name="Find a park"i]
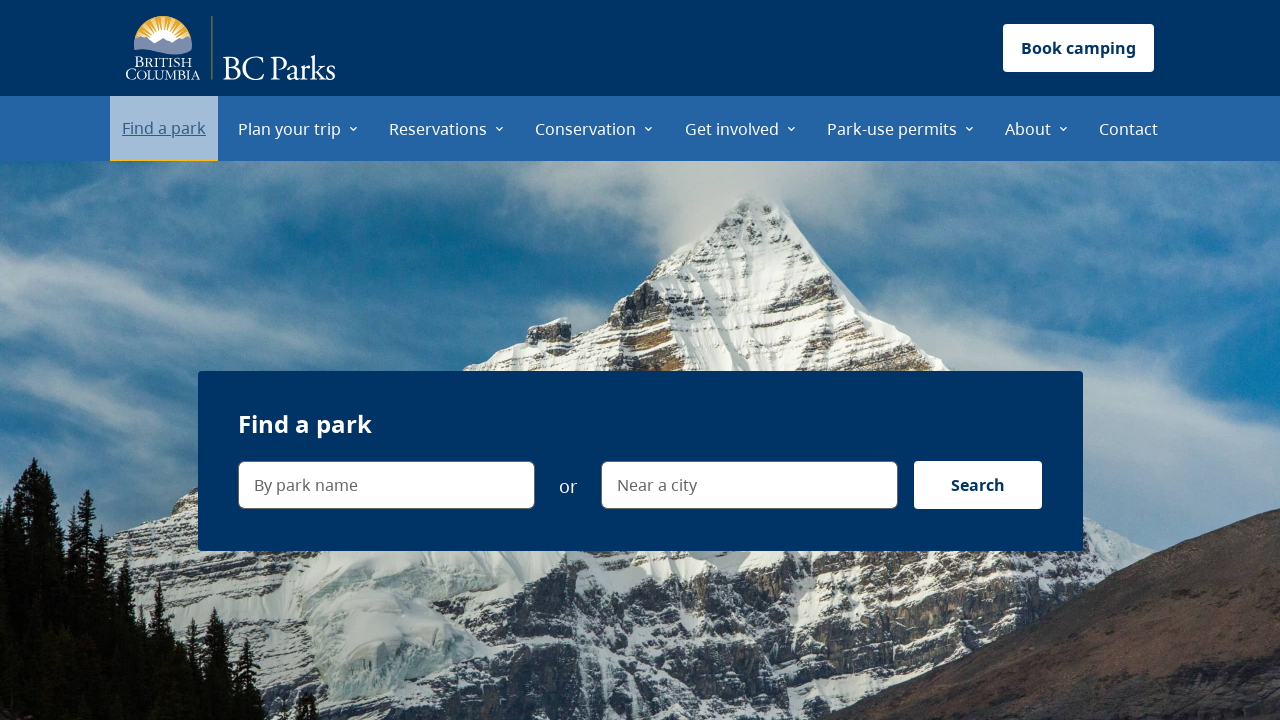

Page fully loaded (network idle state)
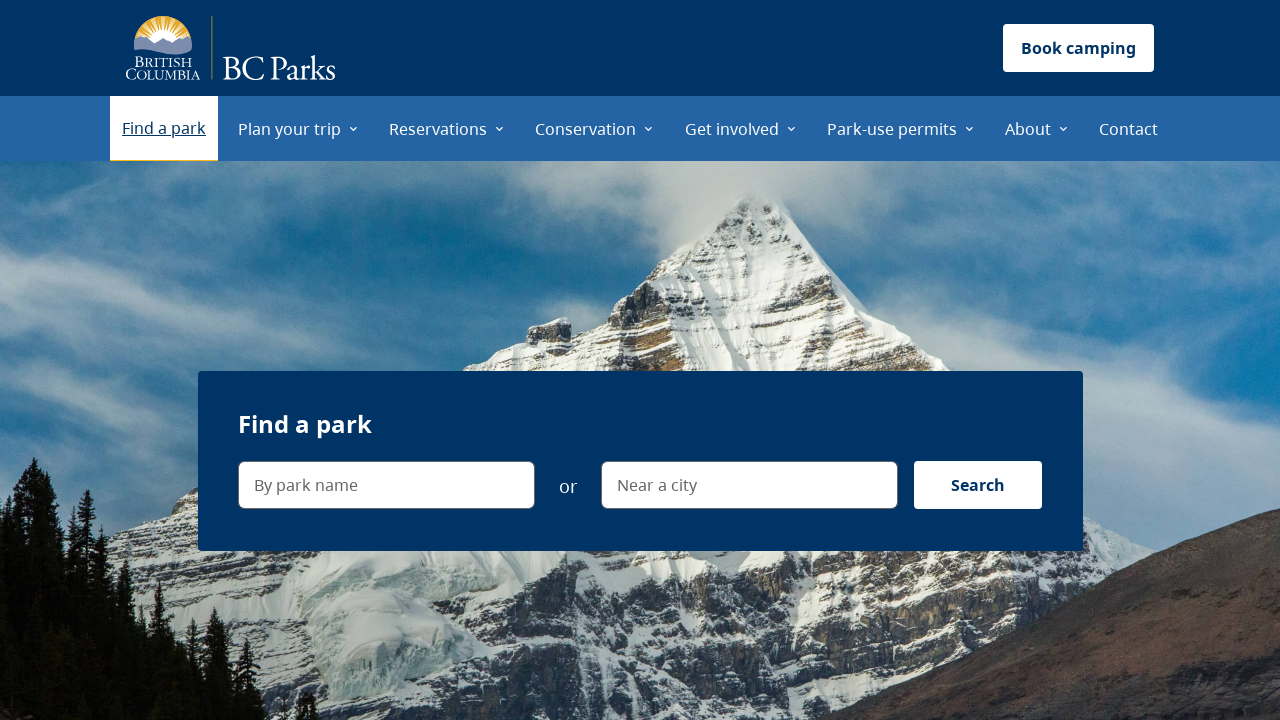

Typed 'J' in the park name search field on internal:label="By park name"i
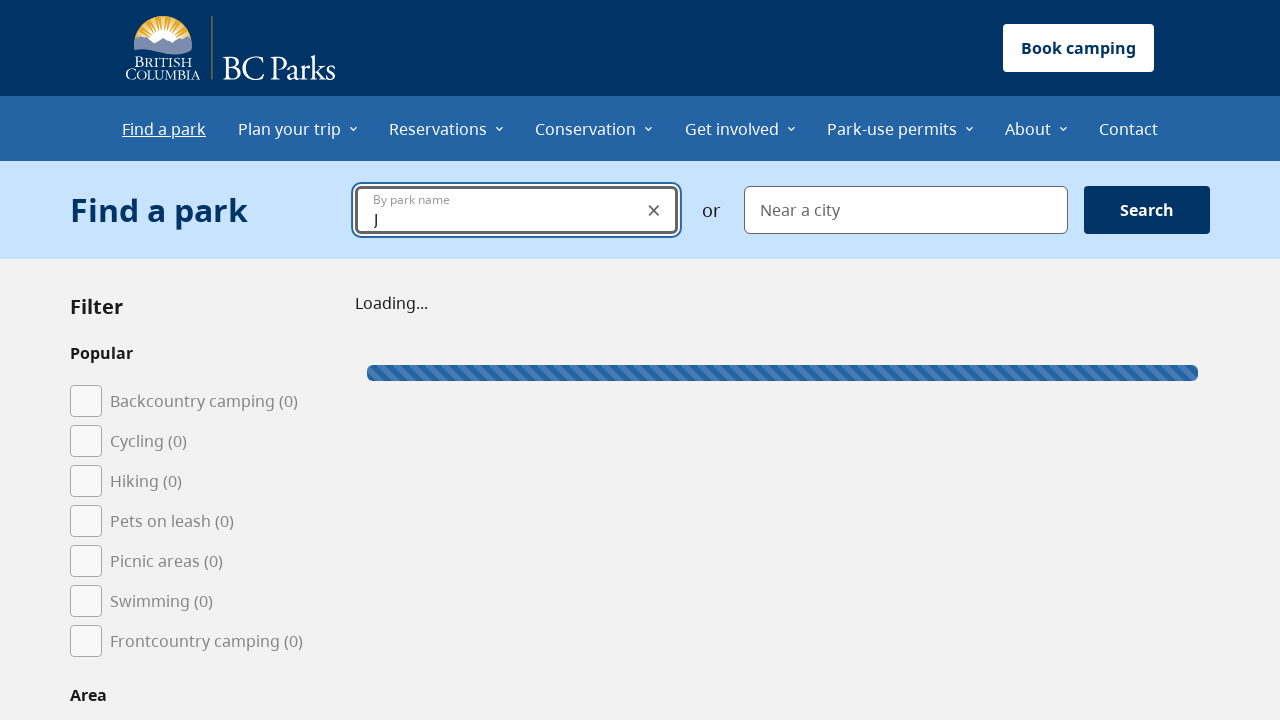

Autocomplete suggestion dropdown became visible for parks starting with J
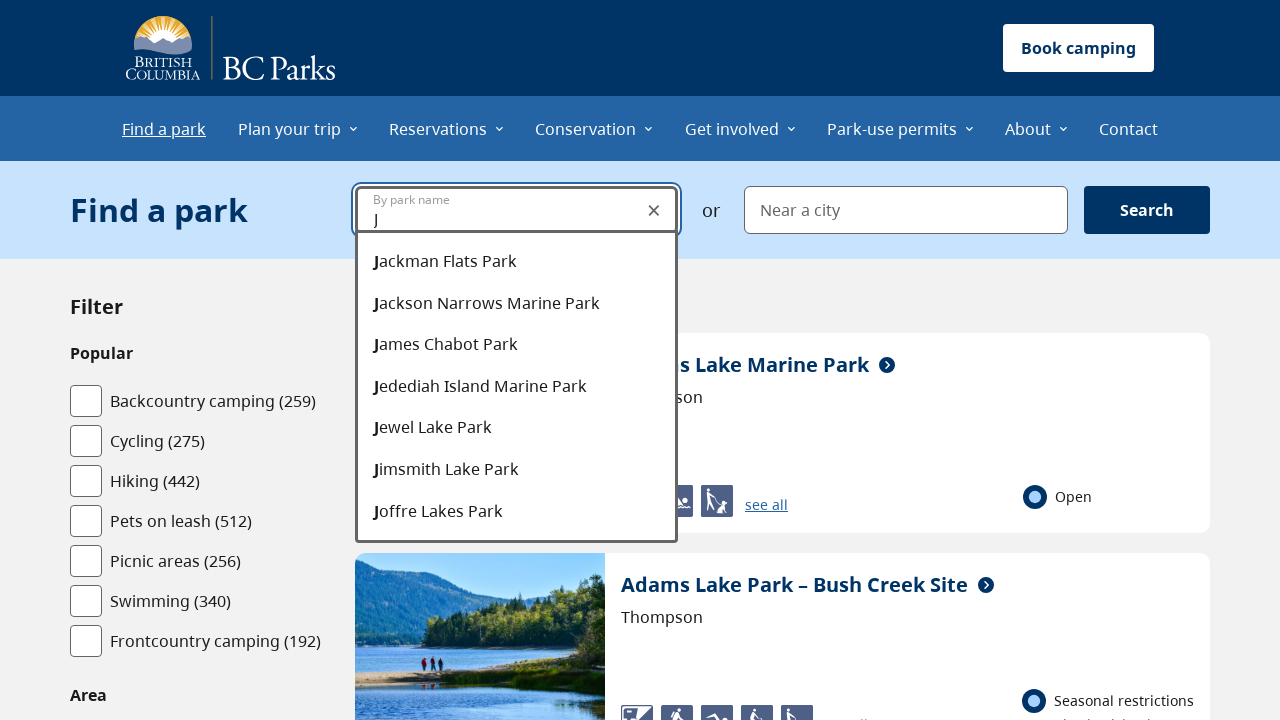

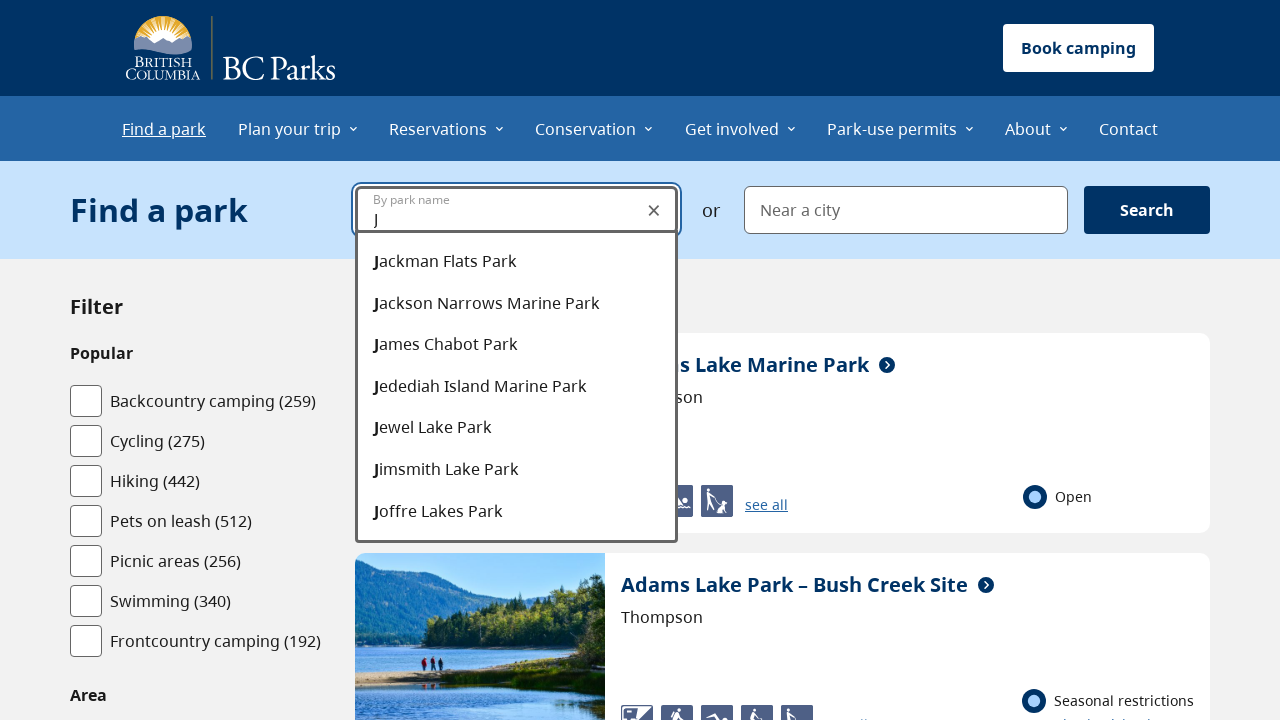